Tests dynamic loading where an element is rendered after loading, clicks a start button, waits for the finish element to appear and be visible, and verifies the text displays "Hello World!"

Starting URL: http://the-internet.herokuapp.com/dynamic_loading/2

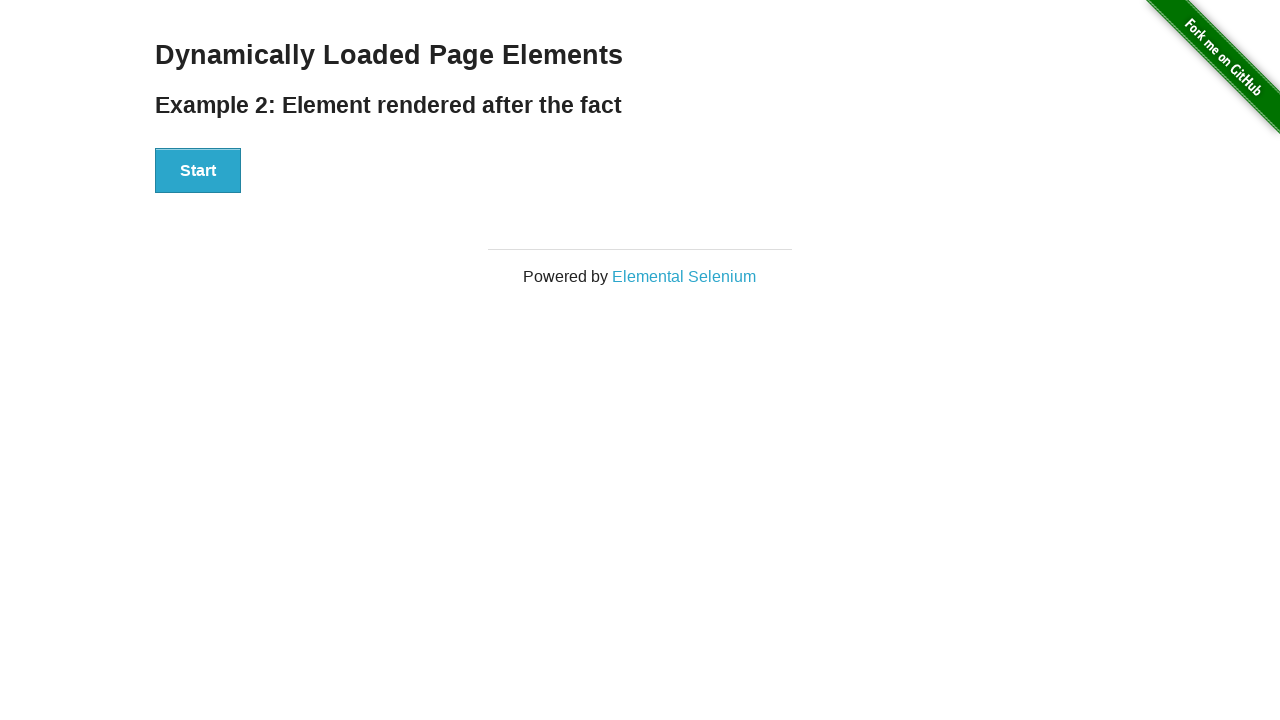

Clicked the Start button at (198, 171) on #start button
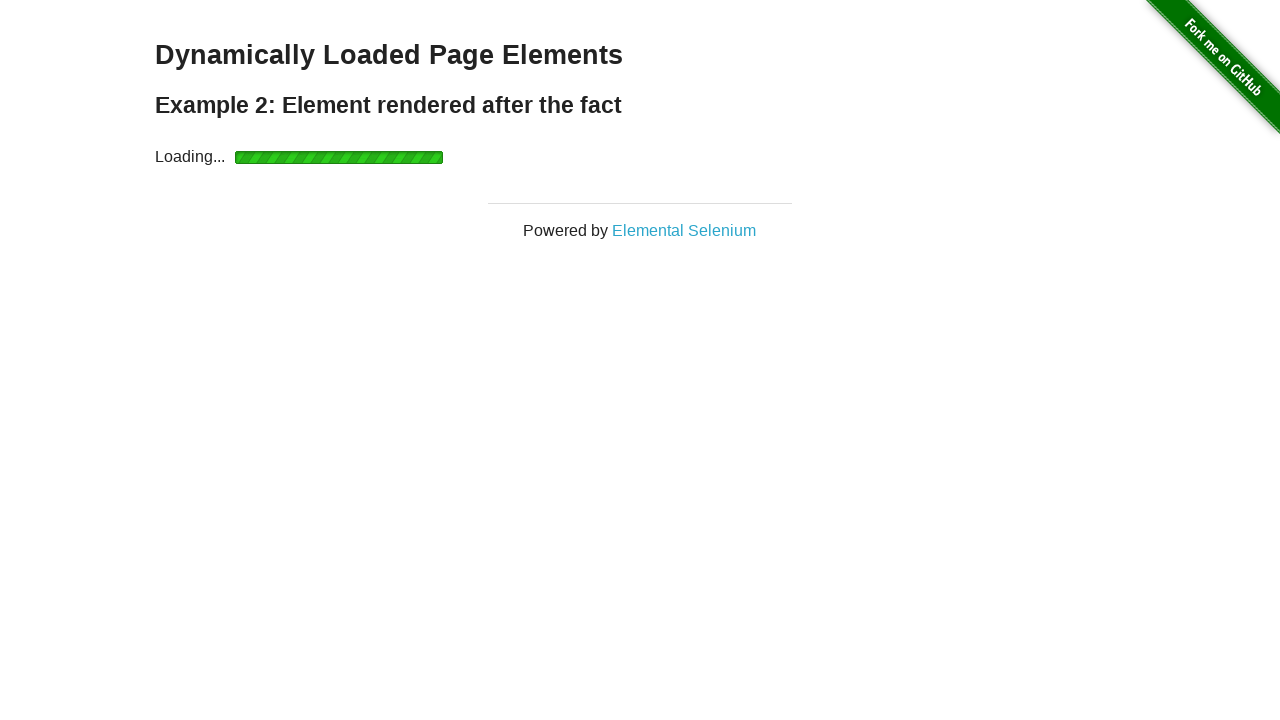

Waited for finish element to become visible
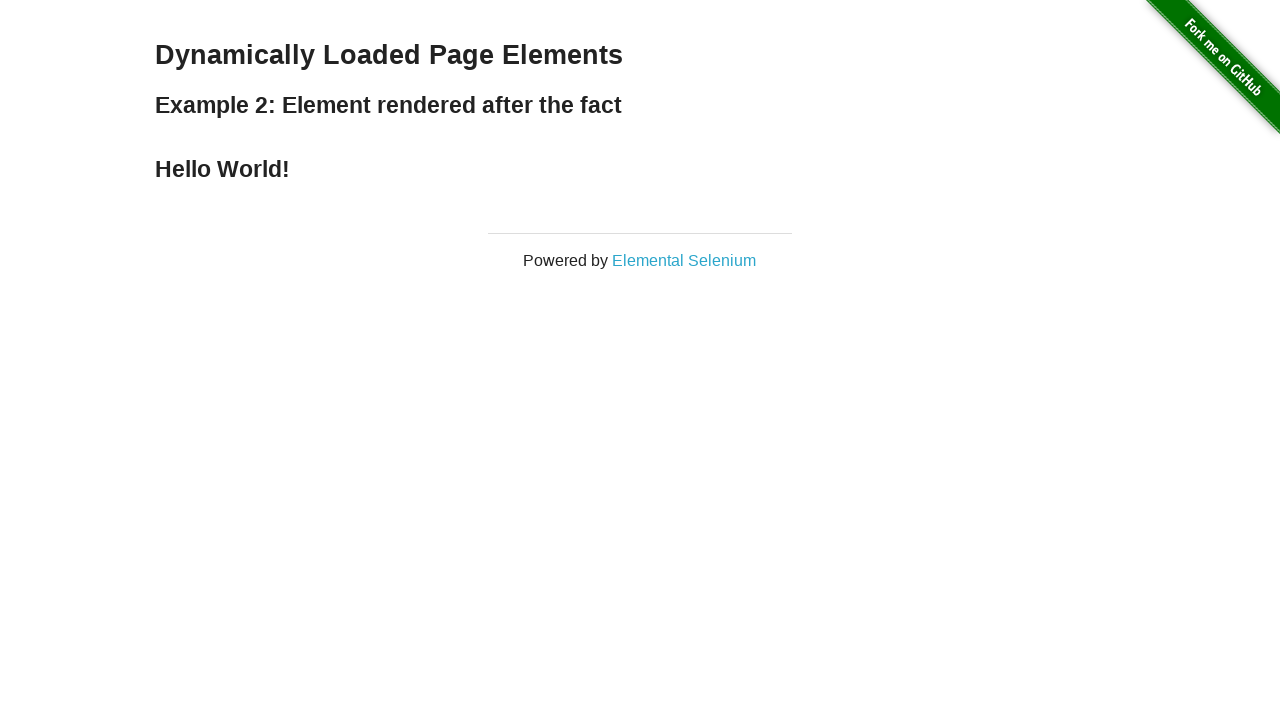

Verified finish element displays 'Hello World!' text
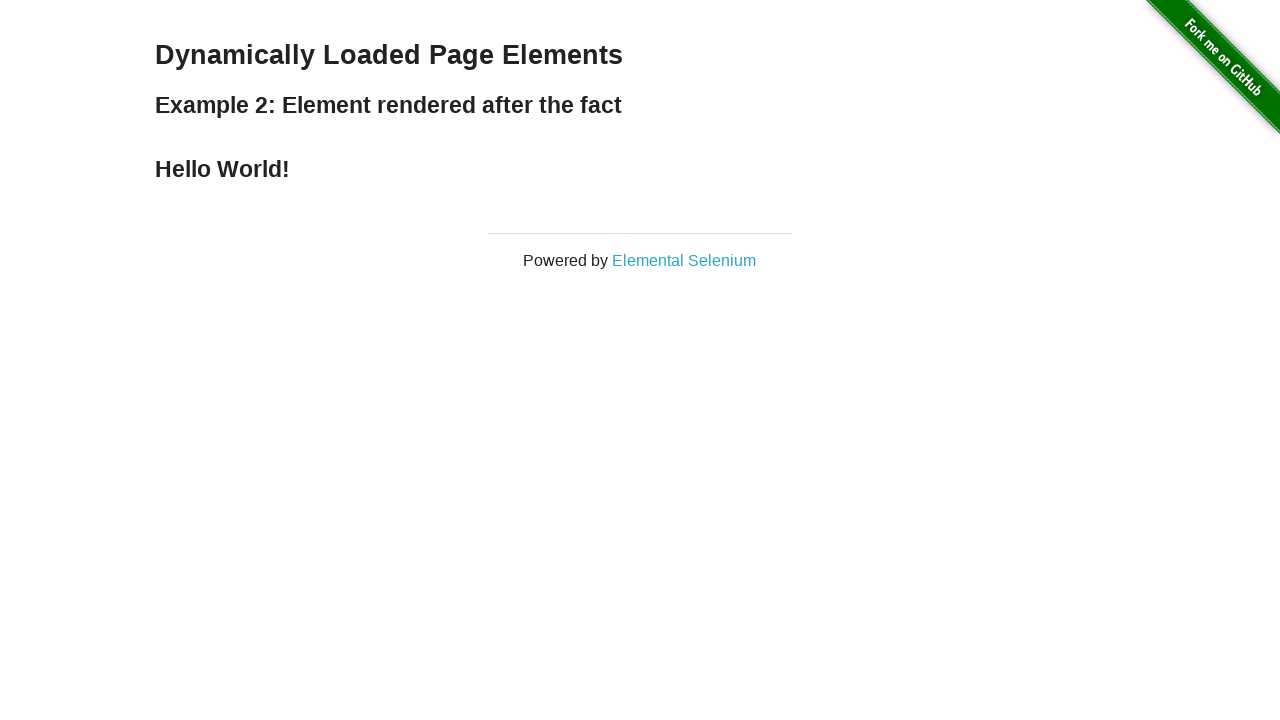

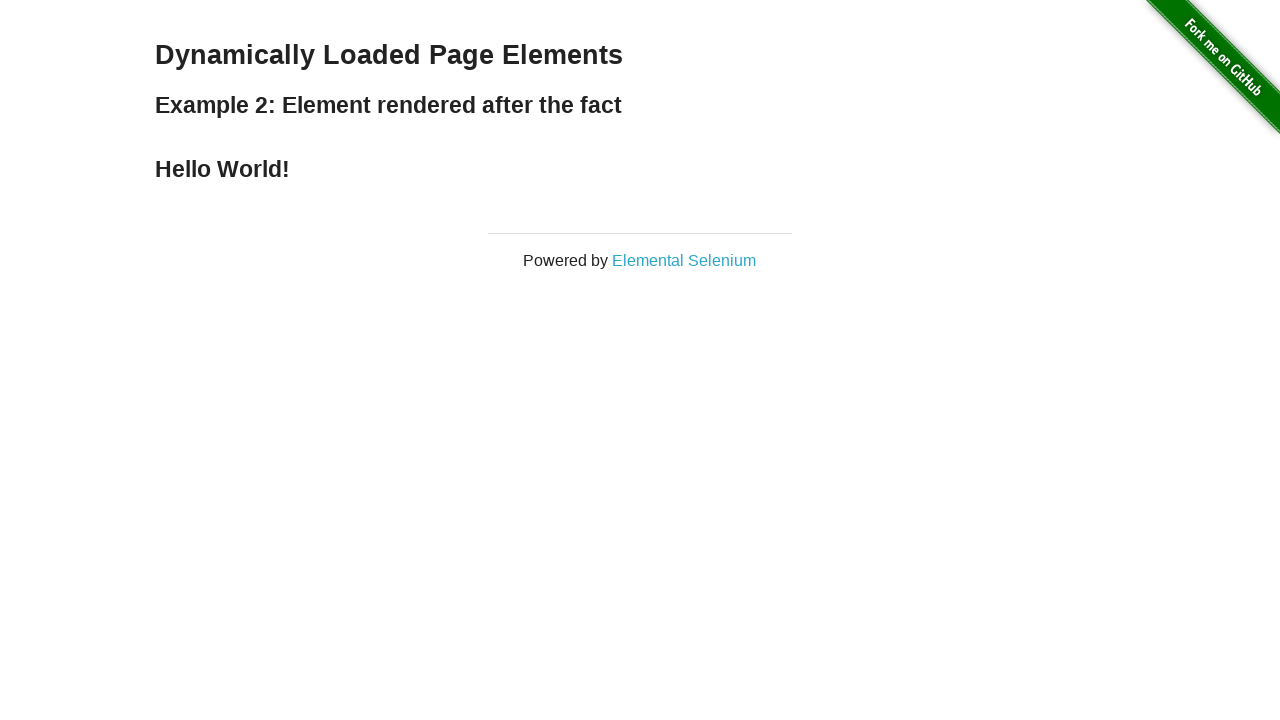